Tests right-click context menu functionality by right-clicking on a button element

Starting URL: http://swisnl.github.io/jQuery-contextMenu/demo.html

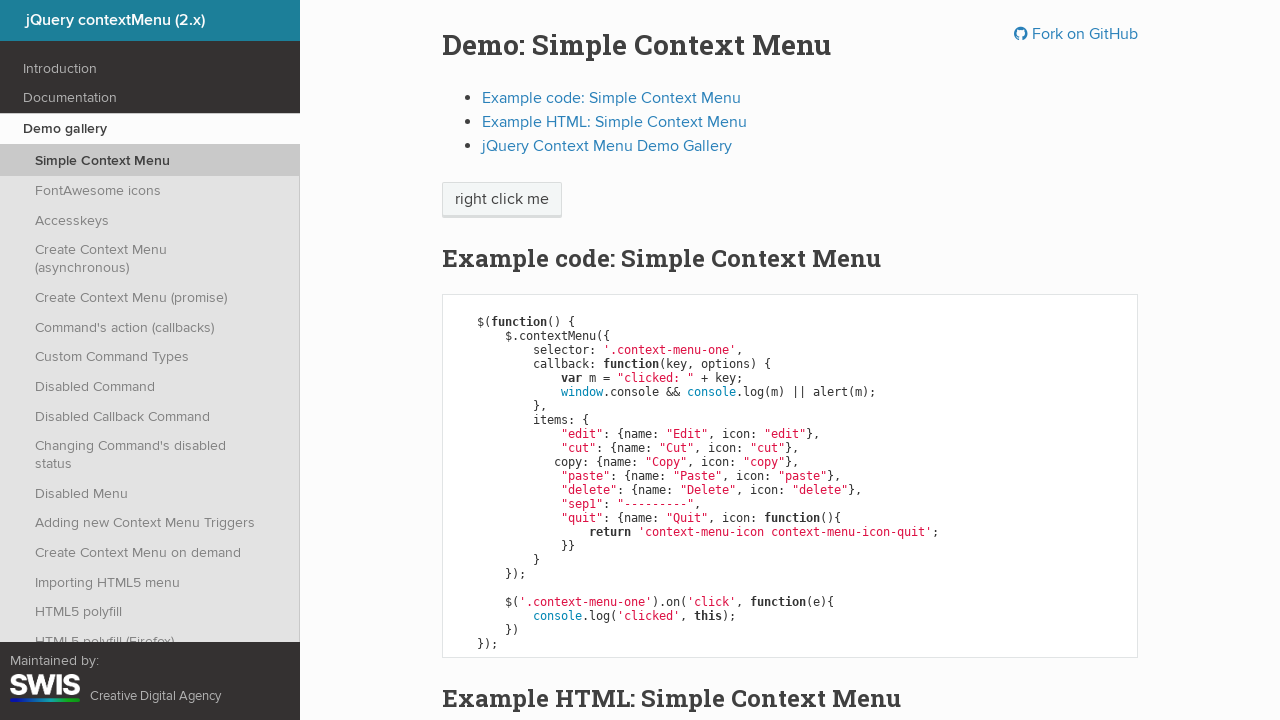

Right-clicked on the context menu button element at (502, 200) on xpath=//span[@class='context-menu-one btn btn-neutral']
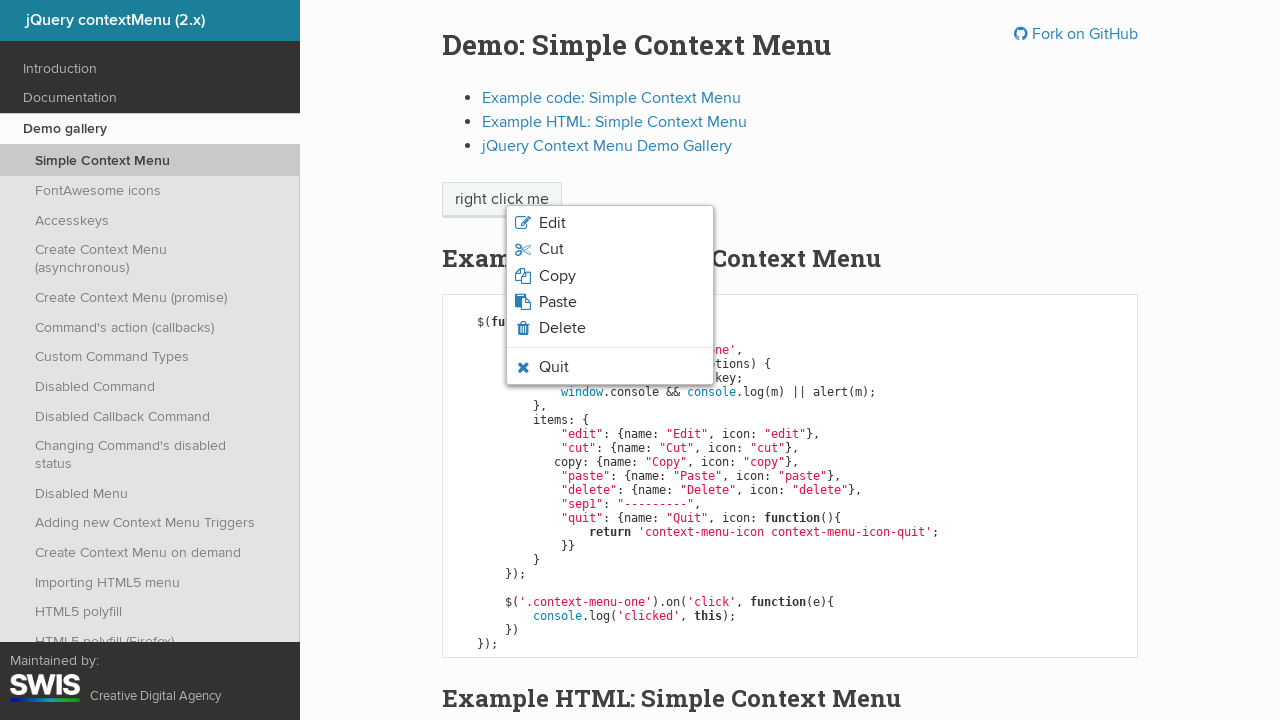

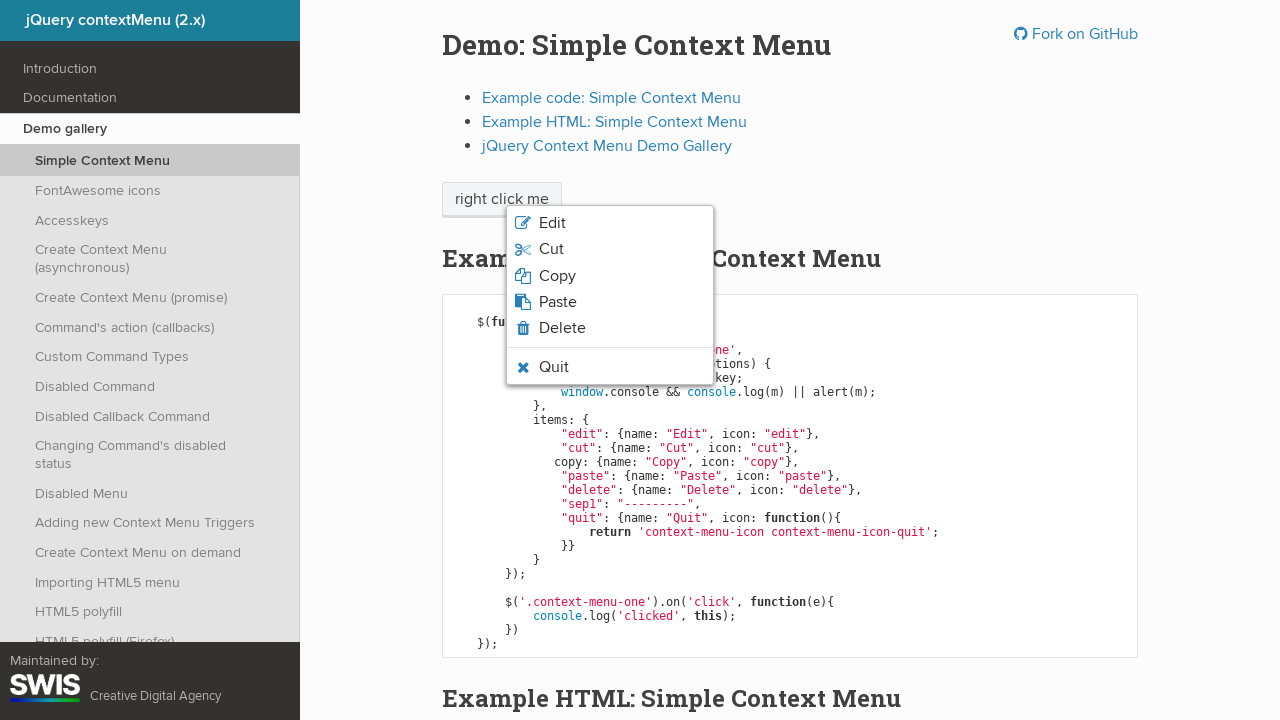